Basic test that navigates to Rahul Shetty Academy website and verifies the page loads by checking that the page has content.

Starting URL: https://rahulshettyacademy.com

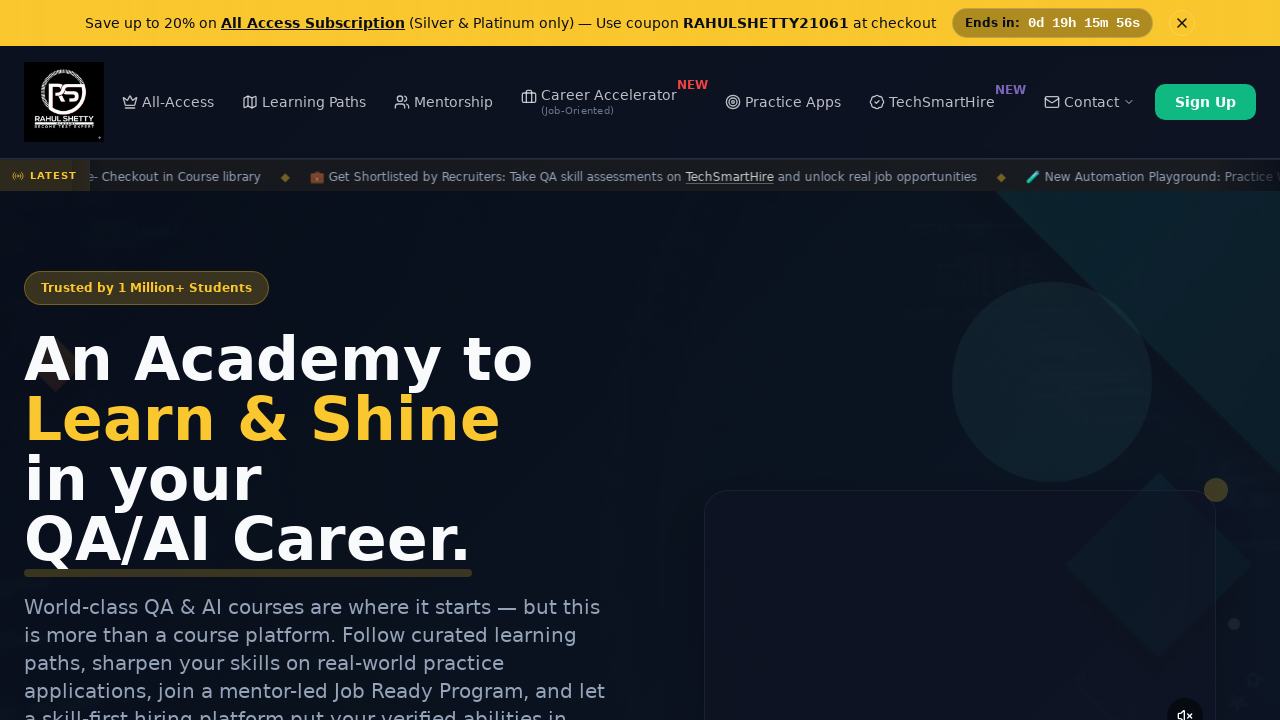

Navigated to Rahul Shetty Academy website
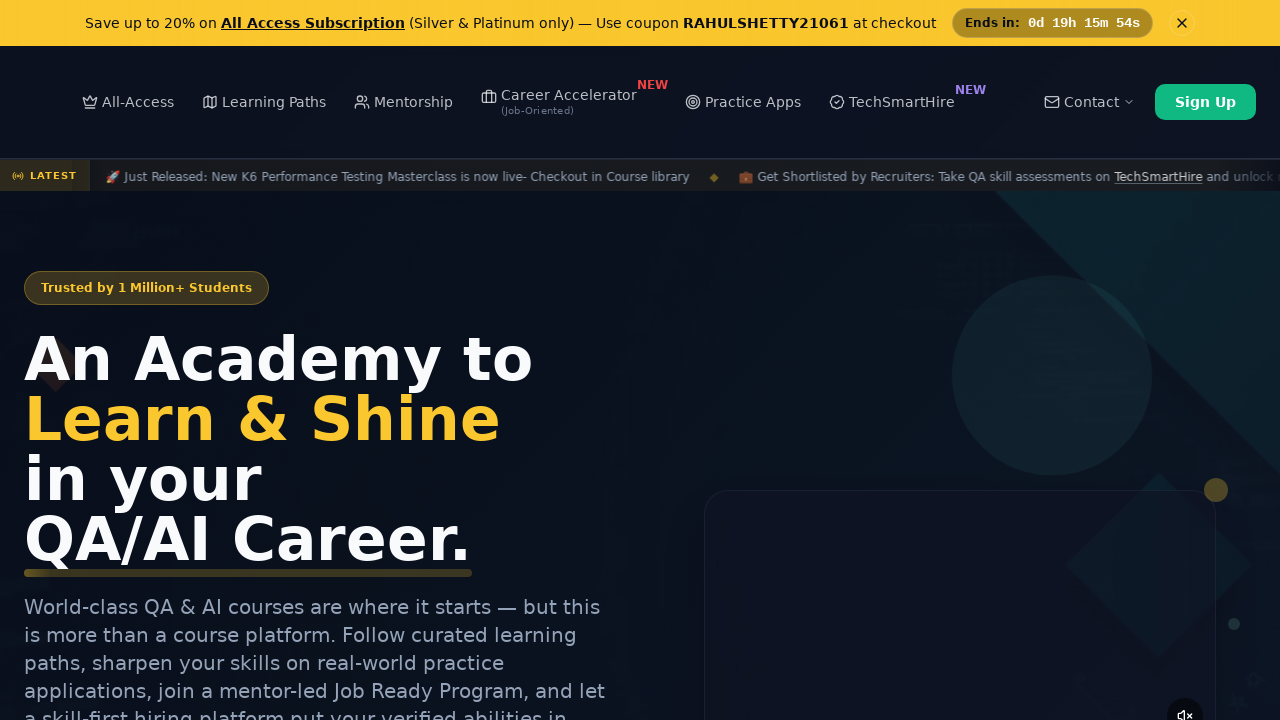

Page DOM content loaded
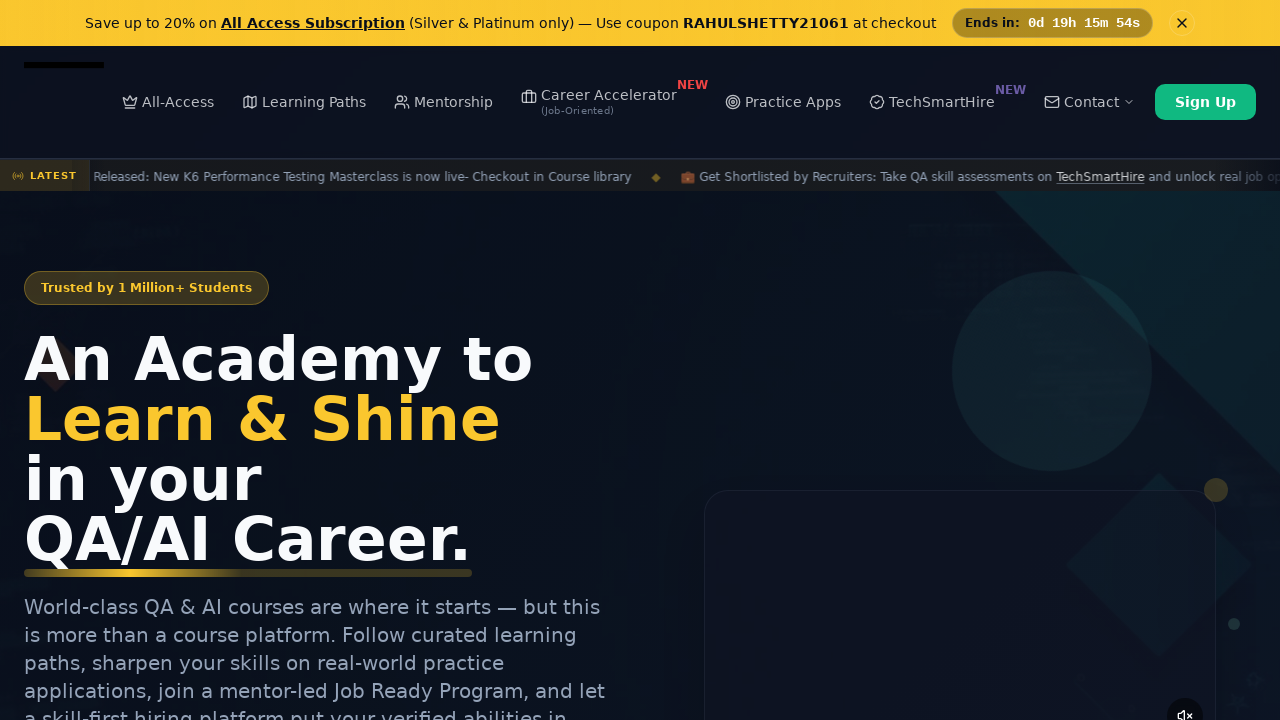

Page body element is present, verifying page has loaded with content
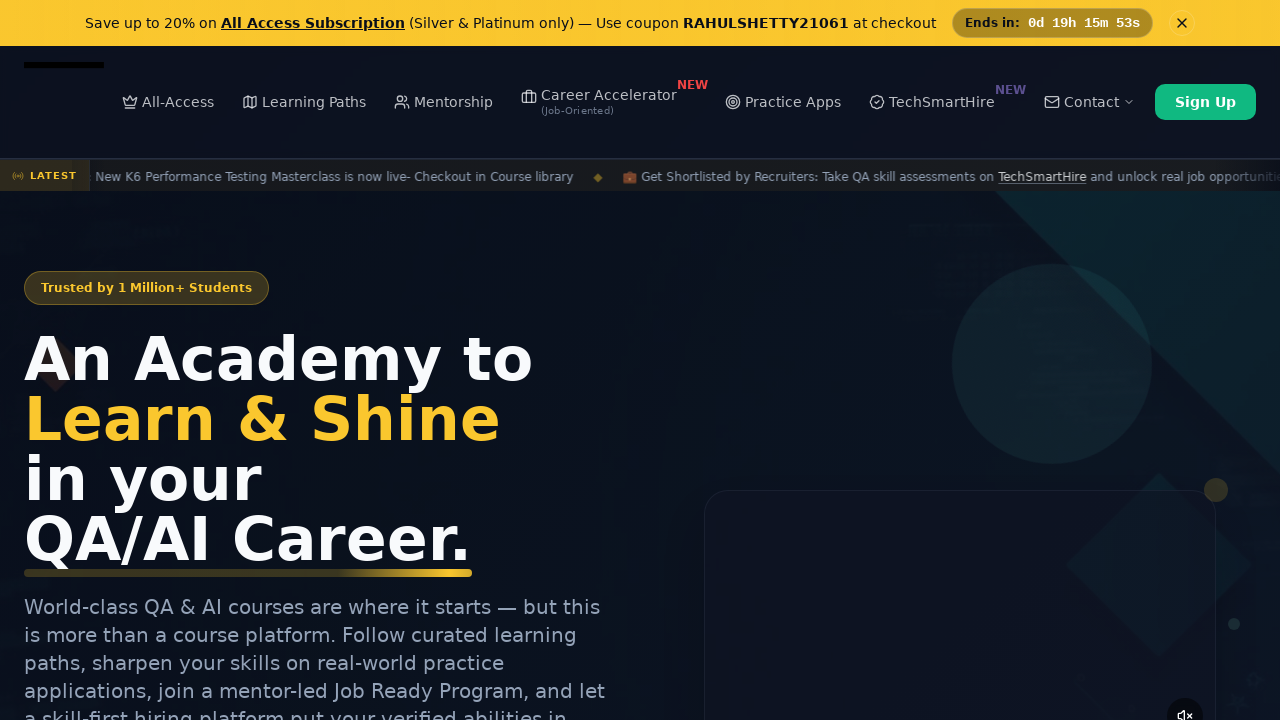

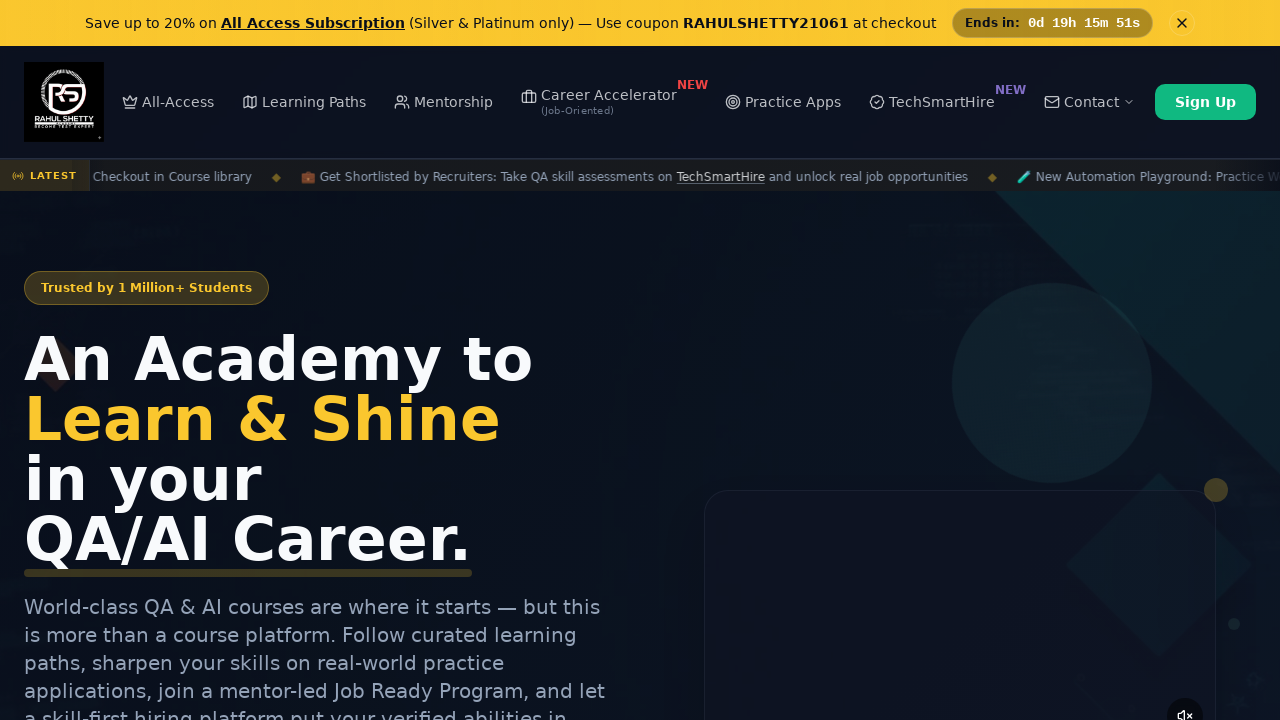